Tests mouse movement by offset from an element and verifying the relative coordinates

Starting URL: https://selenium.dev/selenium/web/mouse_interaction.html

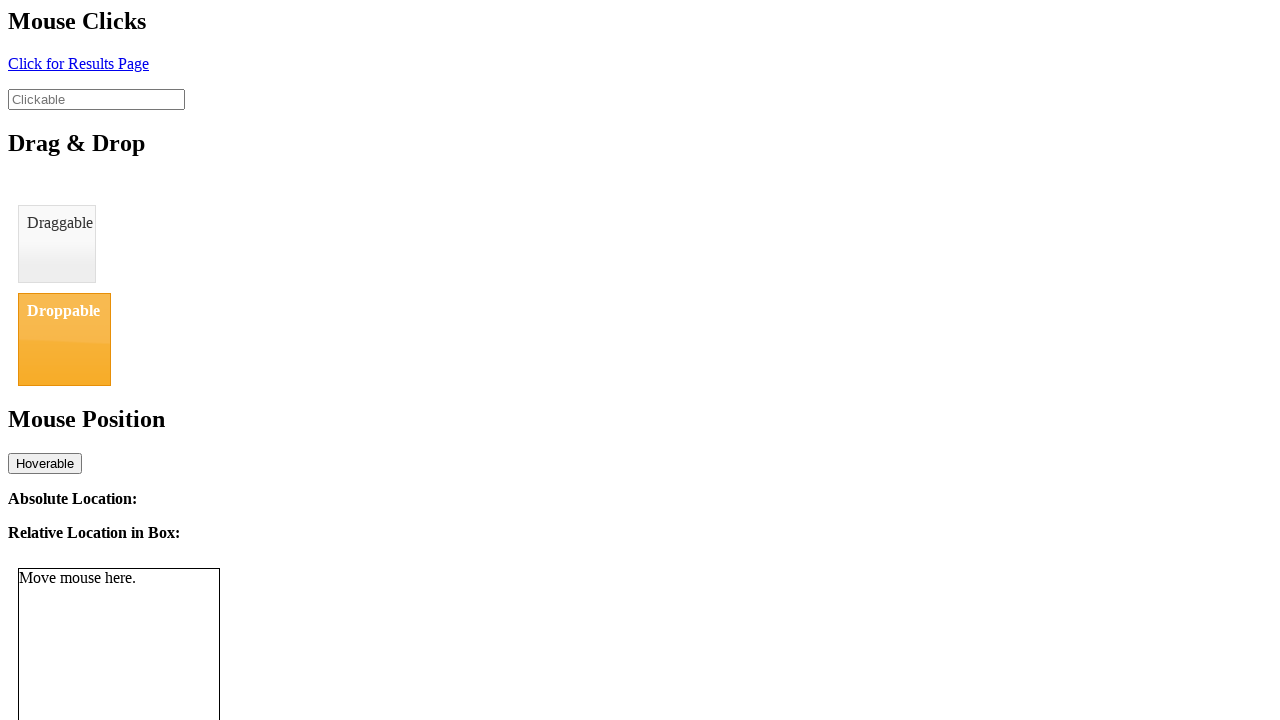

Located mouse tracker element
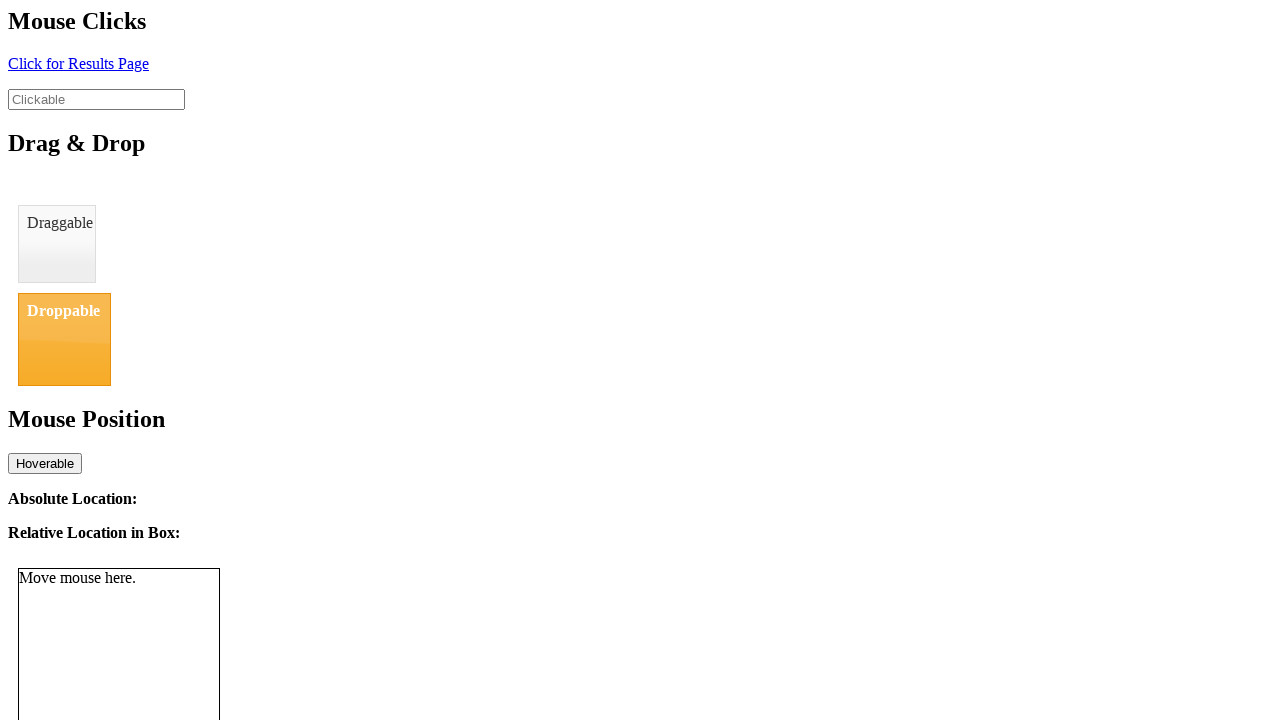

Retrieved bounding box coordinates of mouse tracker element
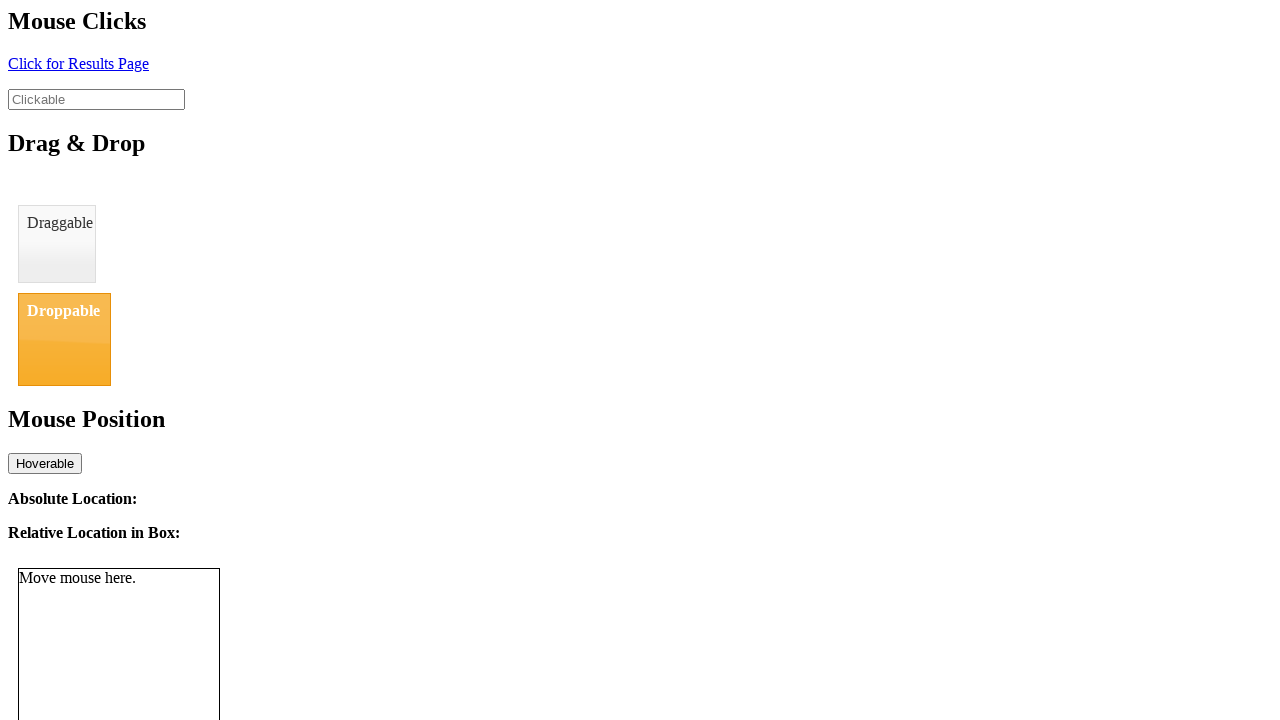

Moved mouse to offset position (+8, +11) from element center at (127, 680)
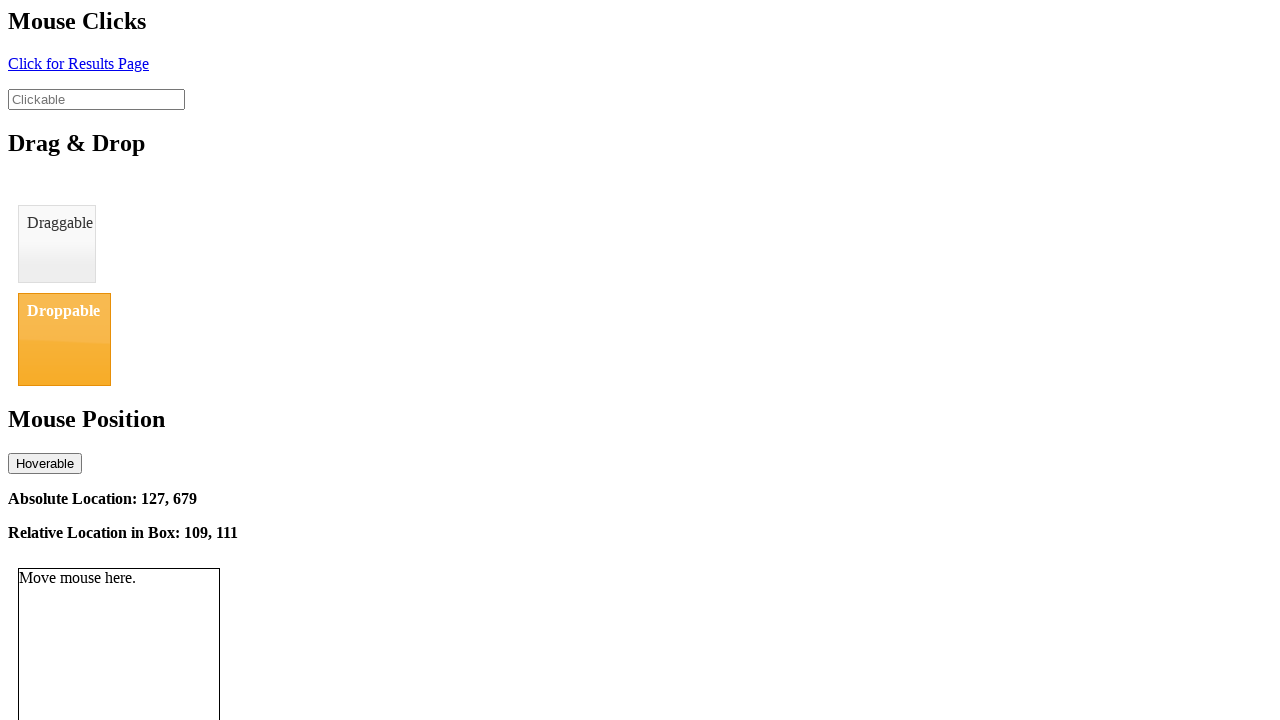

Relative location coordinates updated and visible
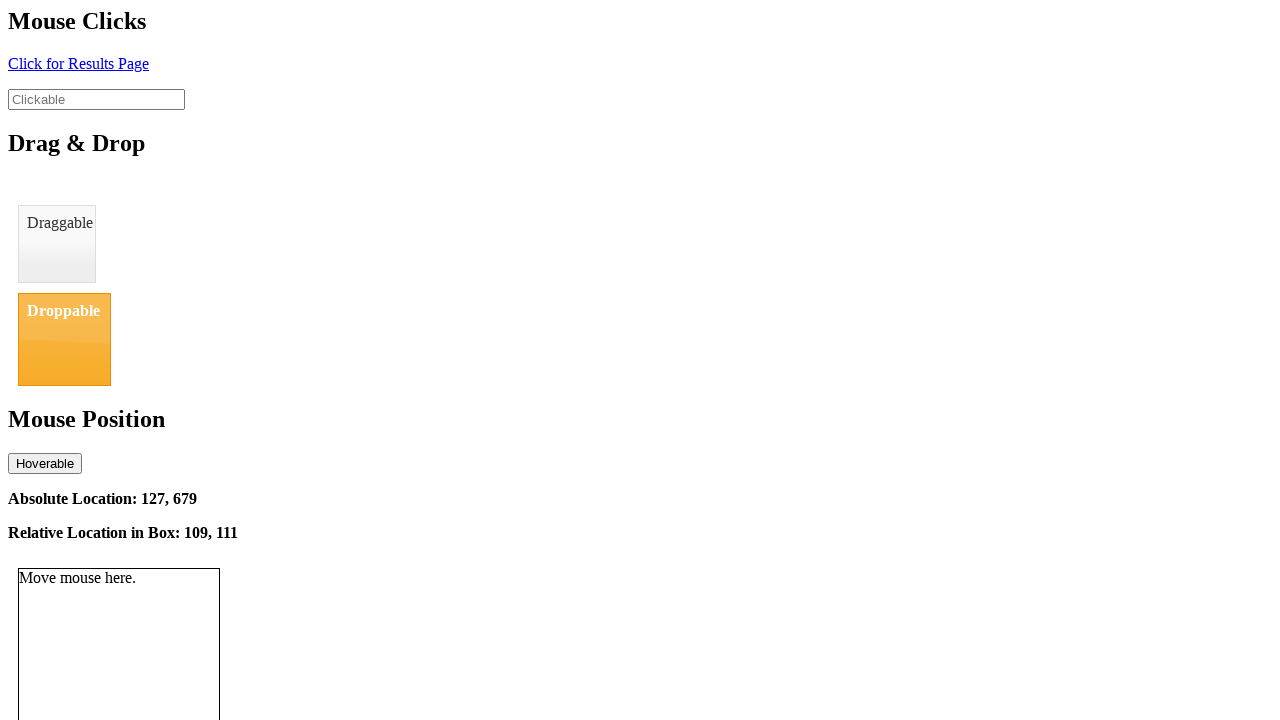

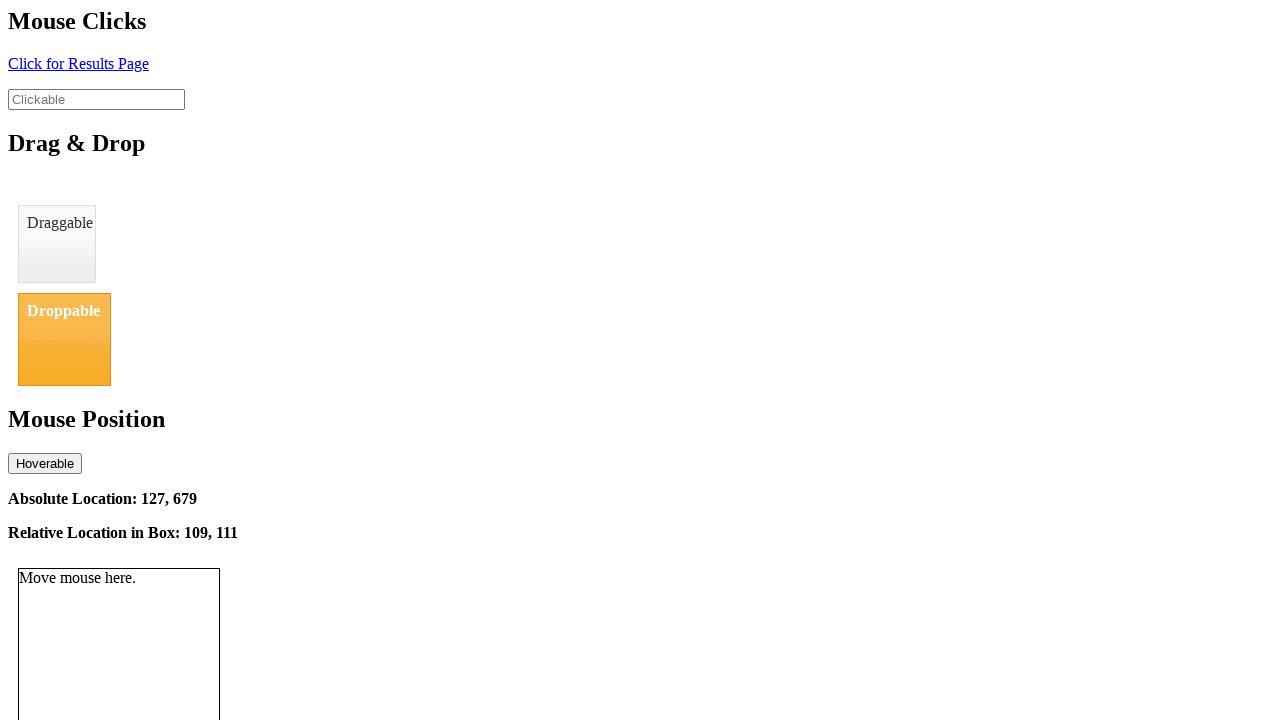